Tests that clicking Clear completed removes completed items from the list.

Starting URL: https://demo.playwright.dev/todomvc

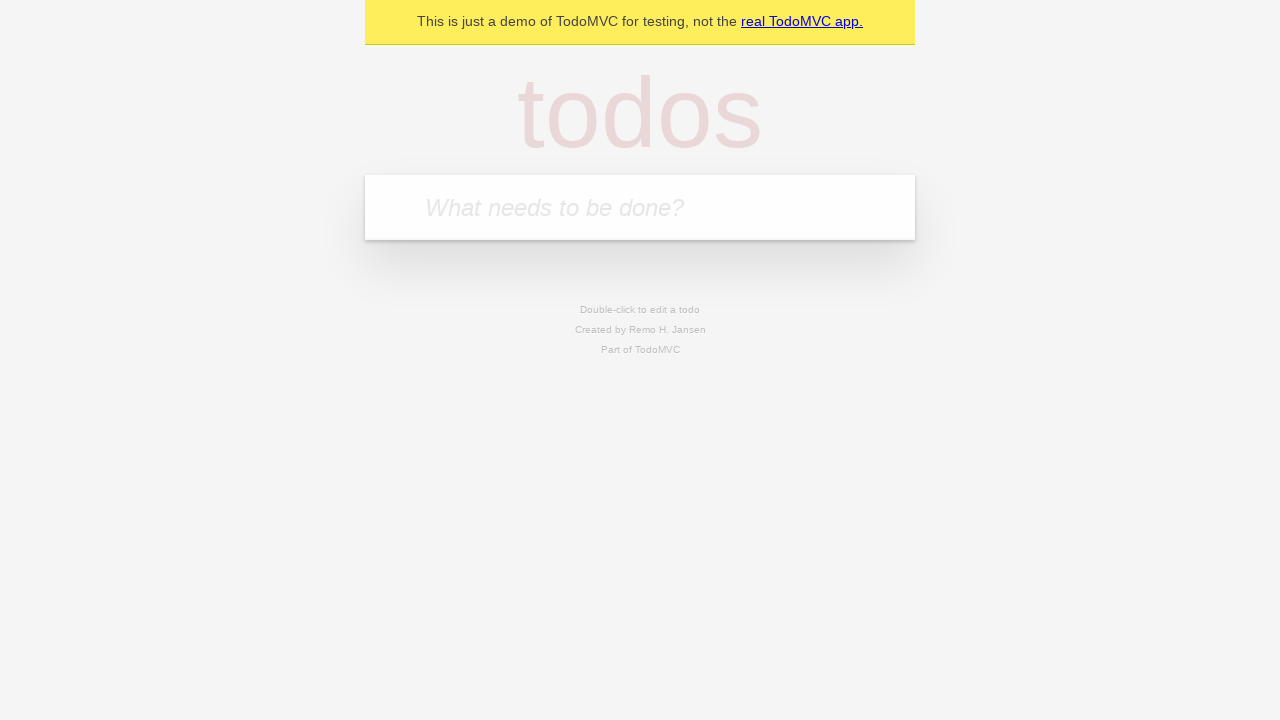

Filled todo input with 'test  01' on internal:attr=[placeholder="What needs to be done?"i]
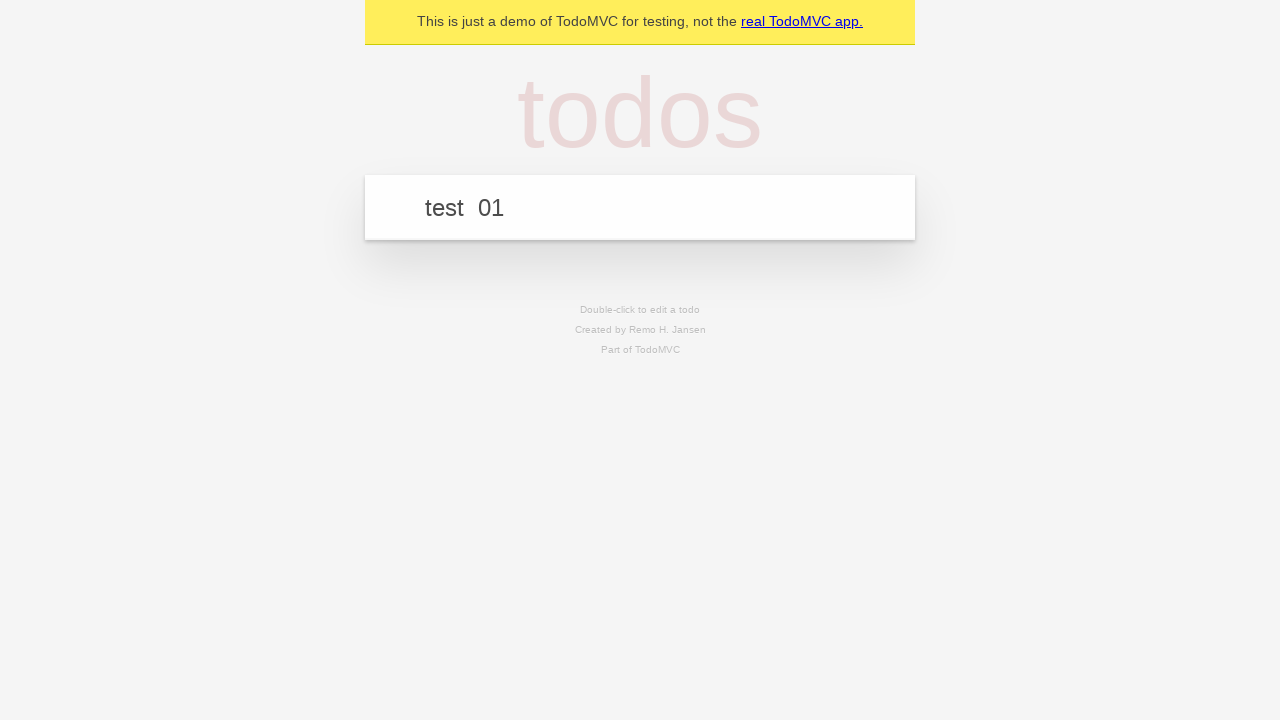

Pressed Enter to add first todo item on internal:attr=[placeholder="What needs to be done?"i]
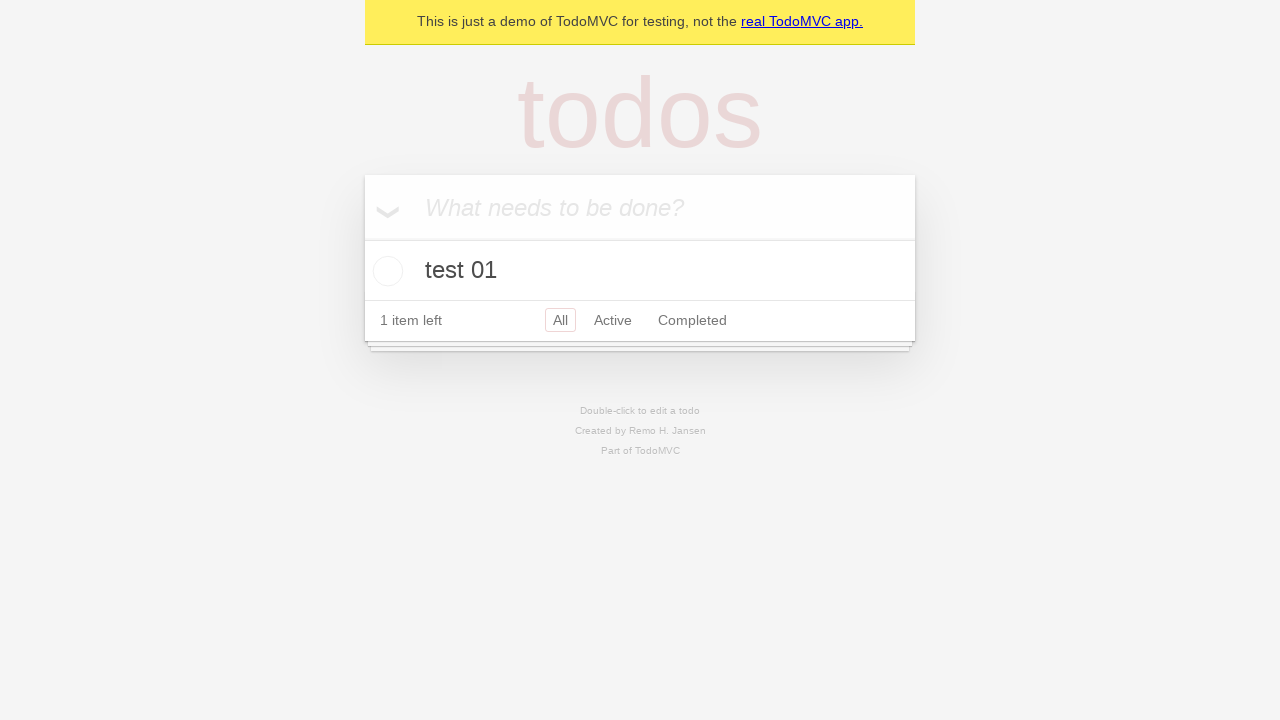

Filled todo input with 'test 02' on internal:attr=[placeholder="What needs to be done?"i]
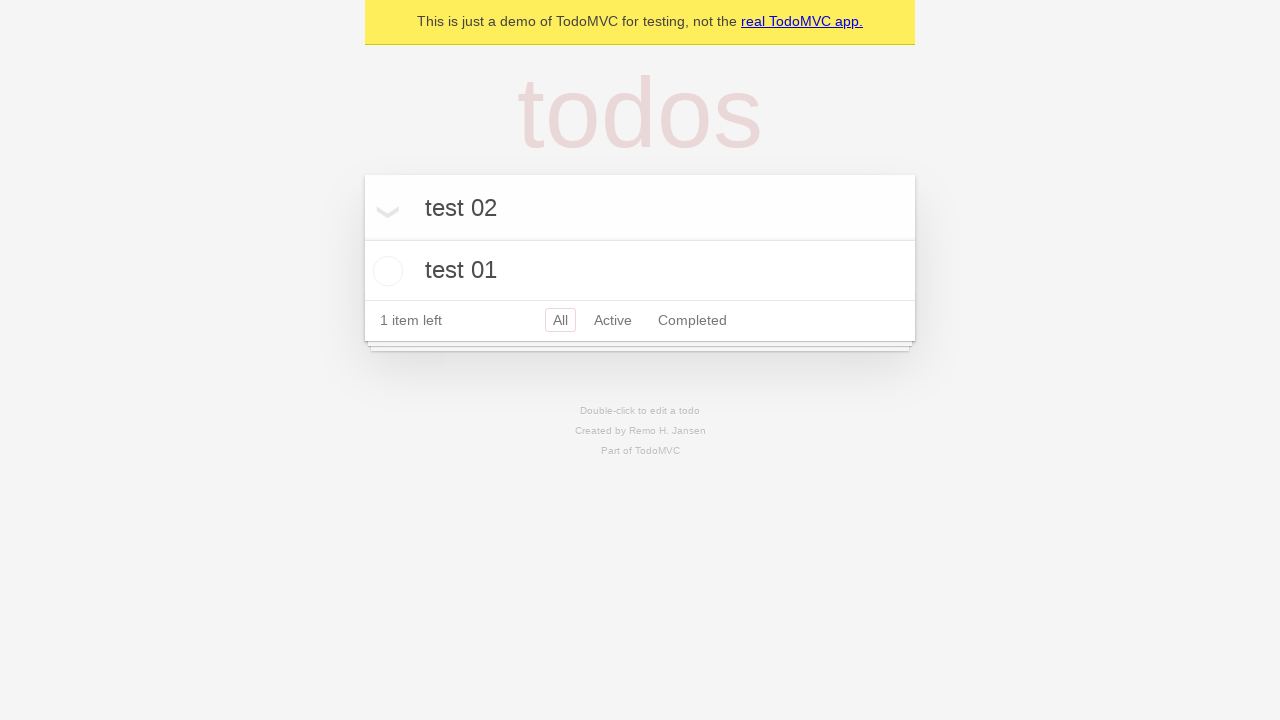

Pressed Enter to add second todo item on internal:attr=[placeholder="What needs to be done?"i]
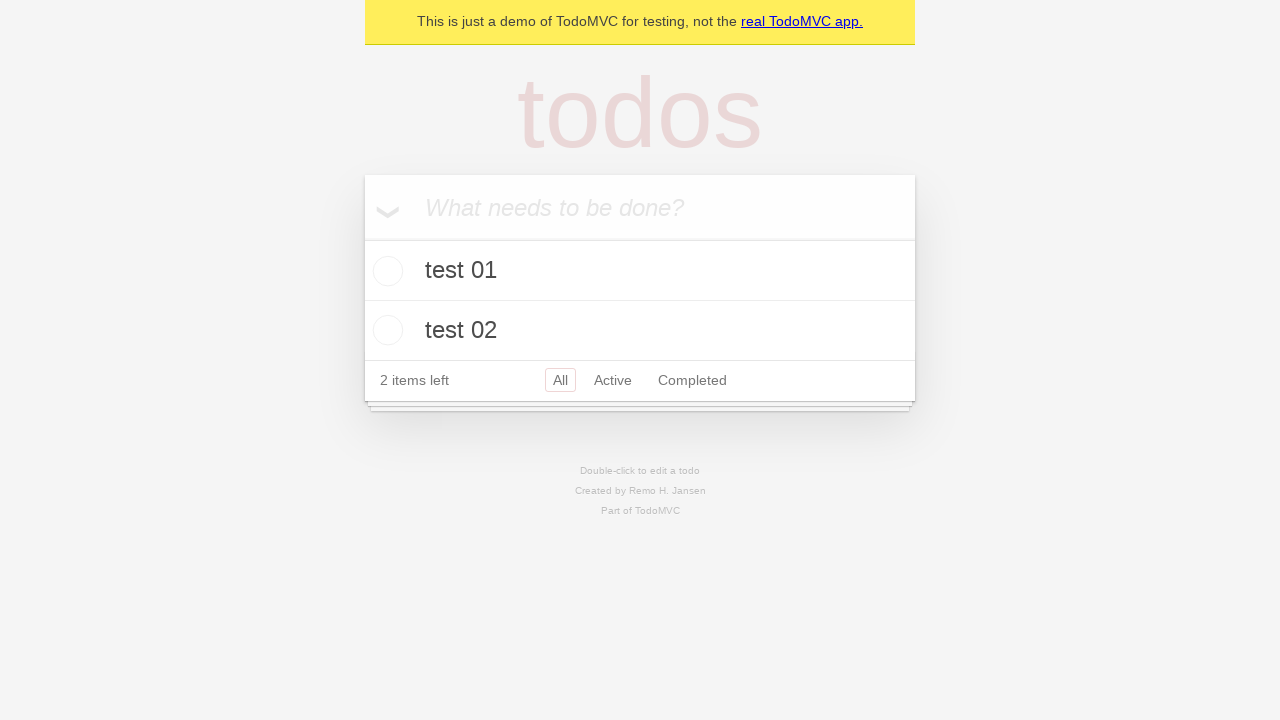

Filled todo input with 'test 03' on internal:attr=[placeholder="What needs to be done?"i]
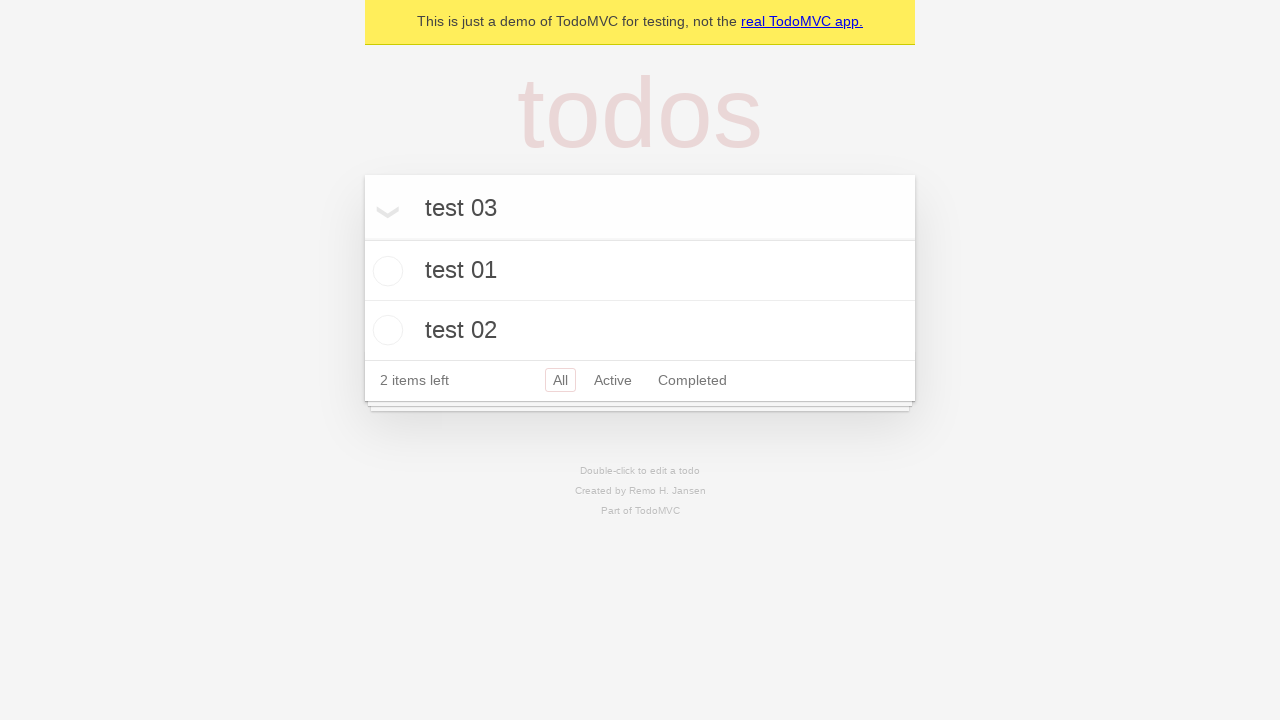

Pressed Enter to add third todo item on internal:attr=[placeholder="What needs to be done?"i]
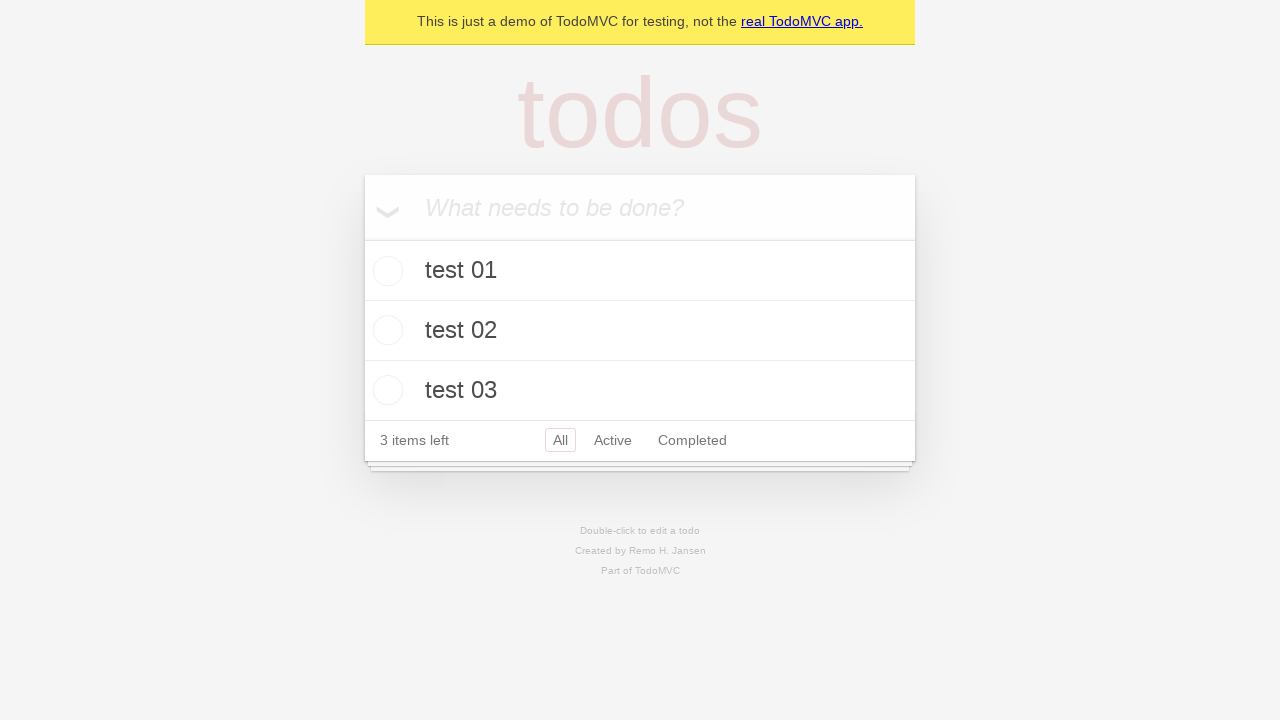

Checked the second todo item as completed at (385, 330) on internal:testid=[data-testid="todo-item"s] >> nth=1 >> internal:role=checkbox
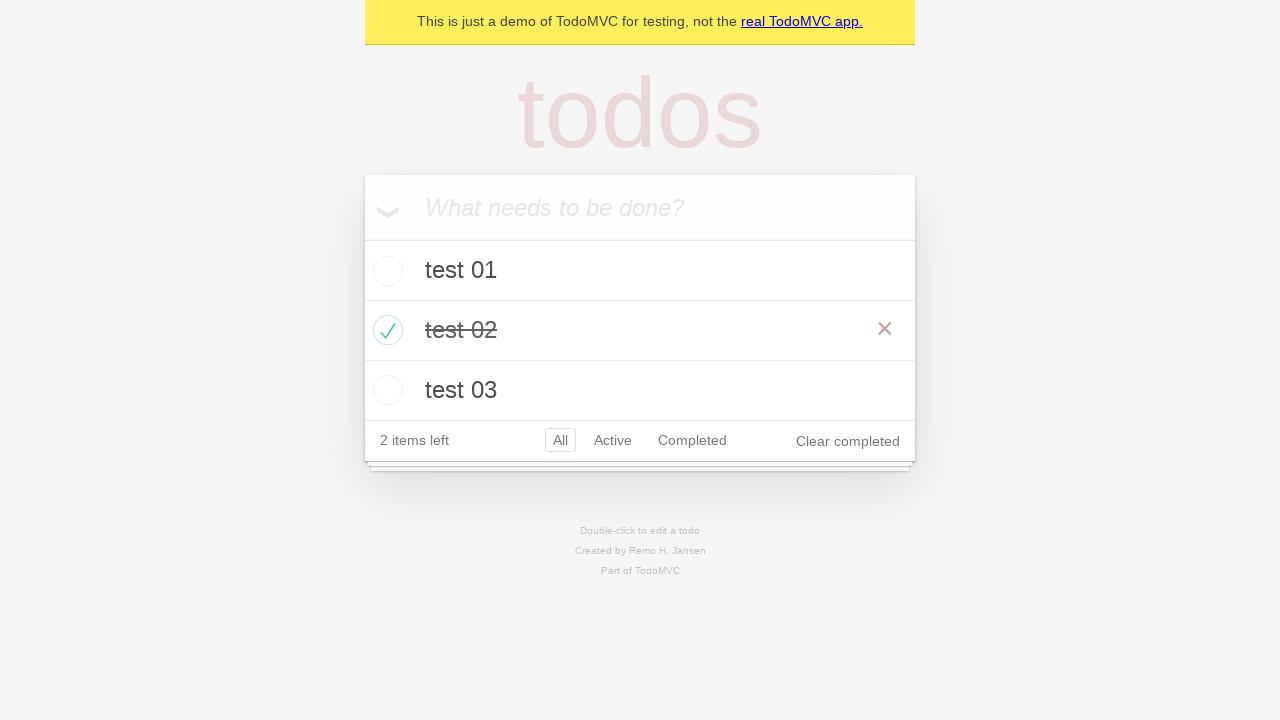

Clicked 'Clear completed' button to remove completed items at (848, 441) on internal:role=button[name="Clear completed"i]
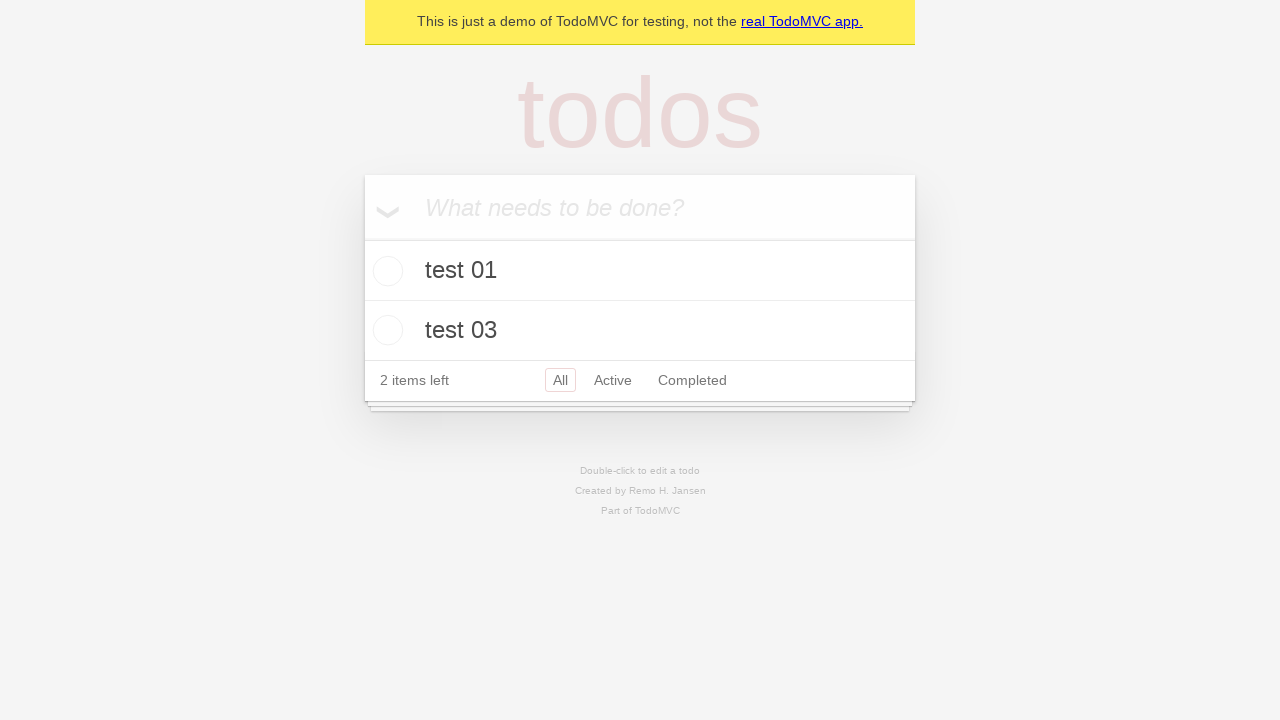

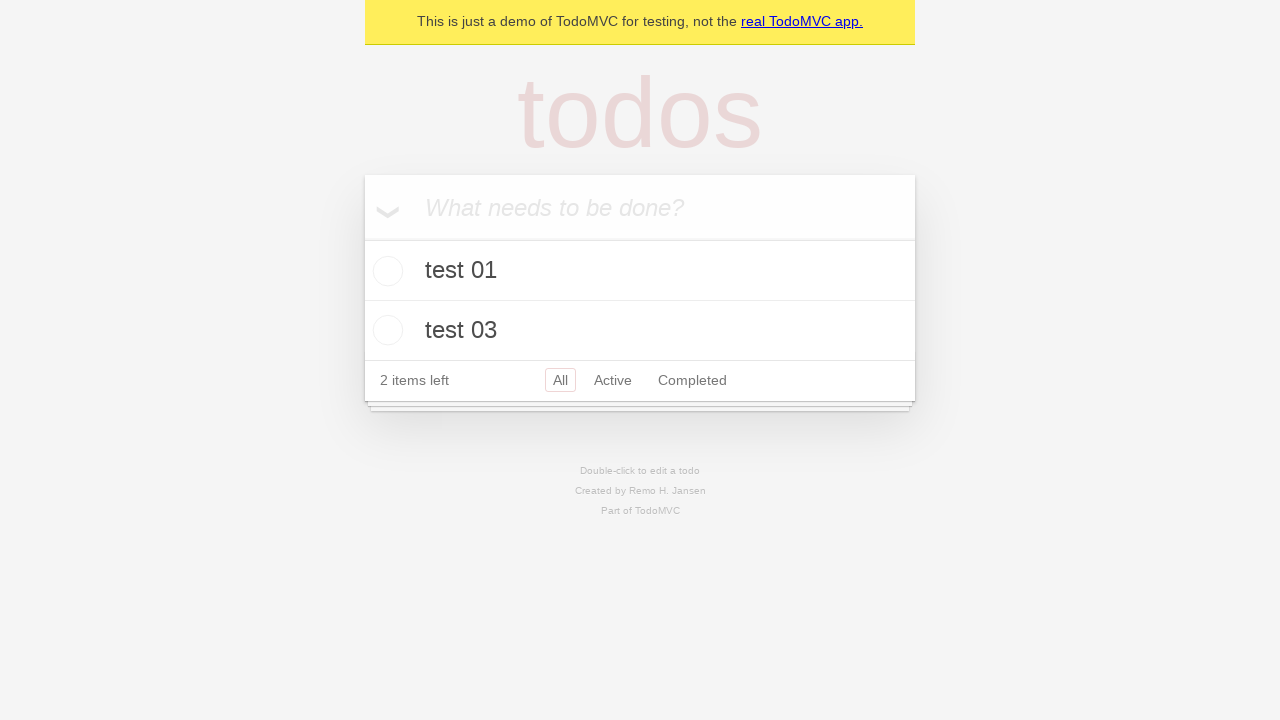